Tests multiple browser window/tab handling by clicking a link that opens a new window, switching to the new window, closing it, and switching back to the parent window.

Starting URL: https://opensource-demo.orangehrmlive.com/web/index.php/auth/login

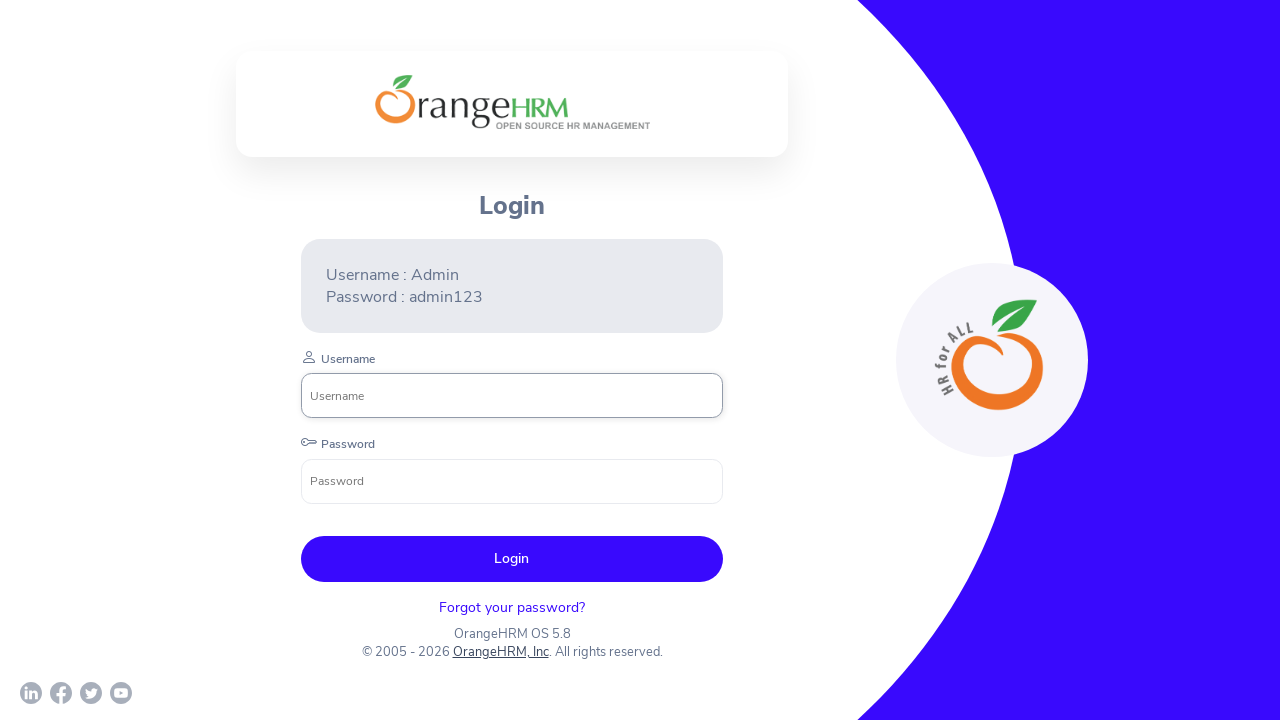

Clicked 'OrangeHRM, Inc' link to open new window at (500, 652) on text=OrangeHRM, Inc
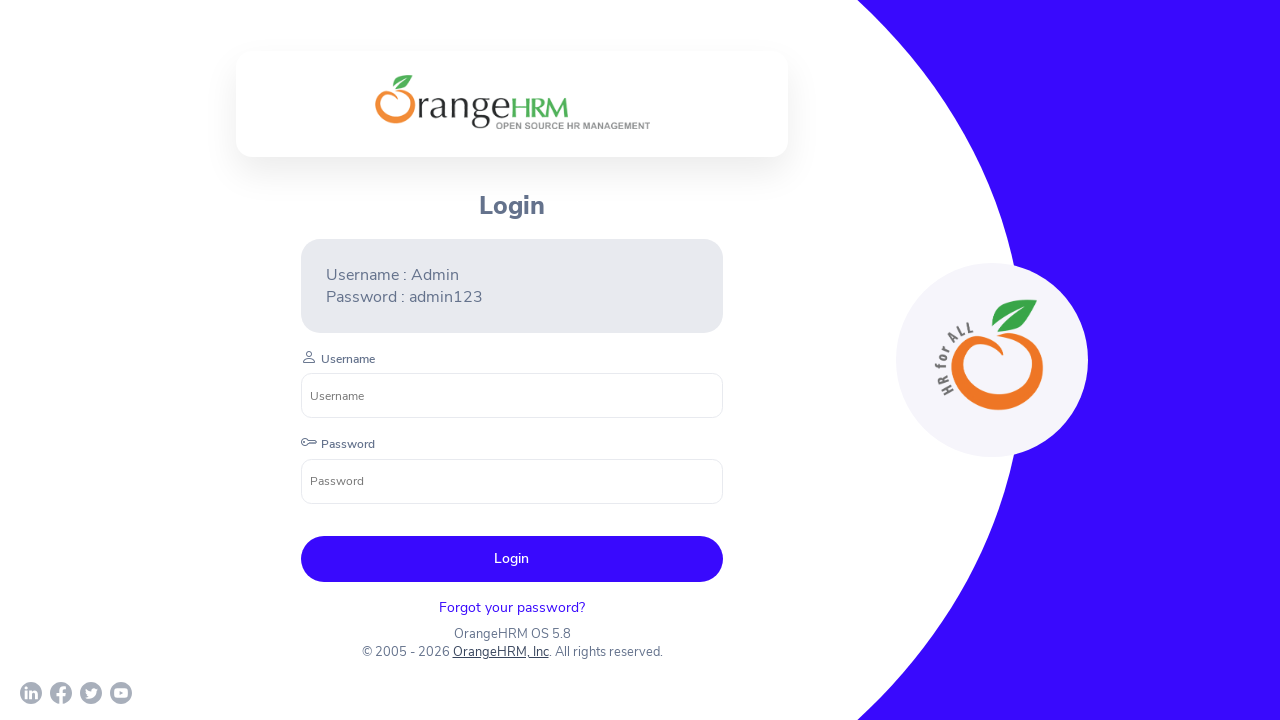

New window/tab opened and captured
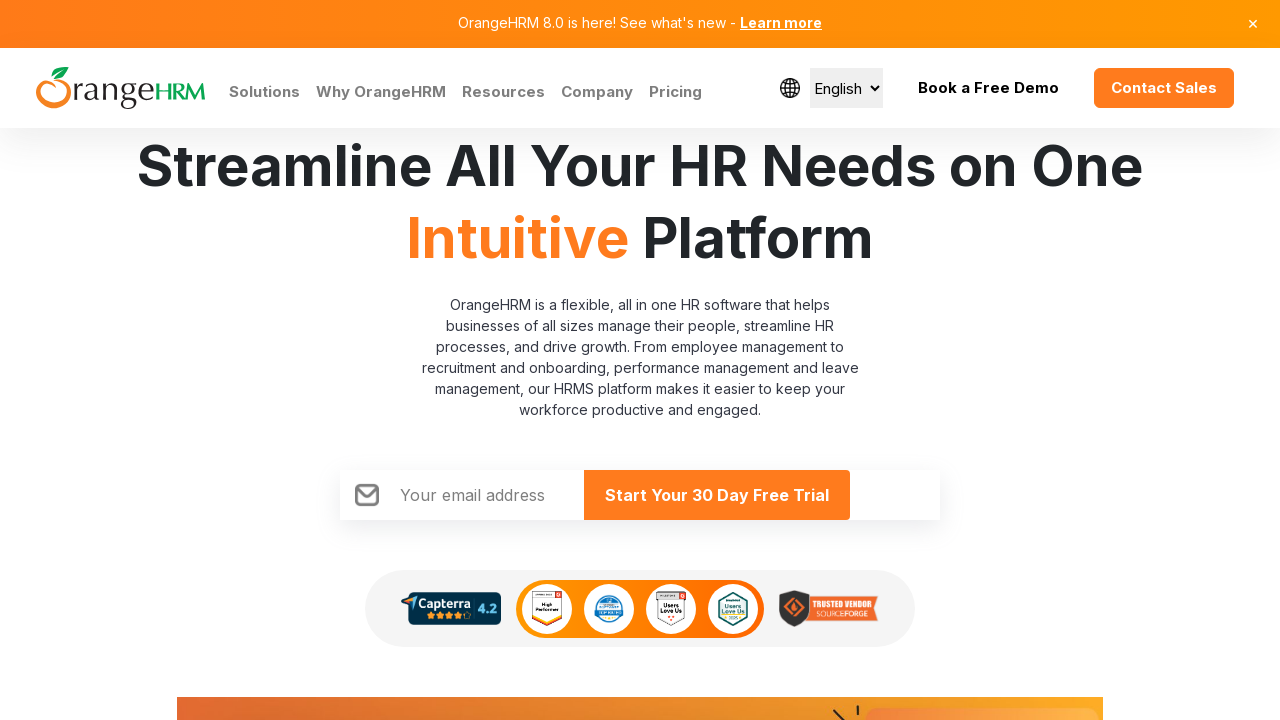

New window fully loaded
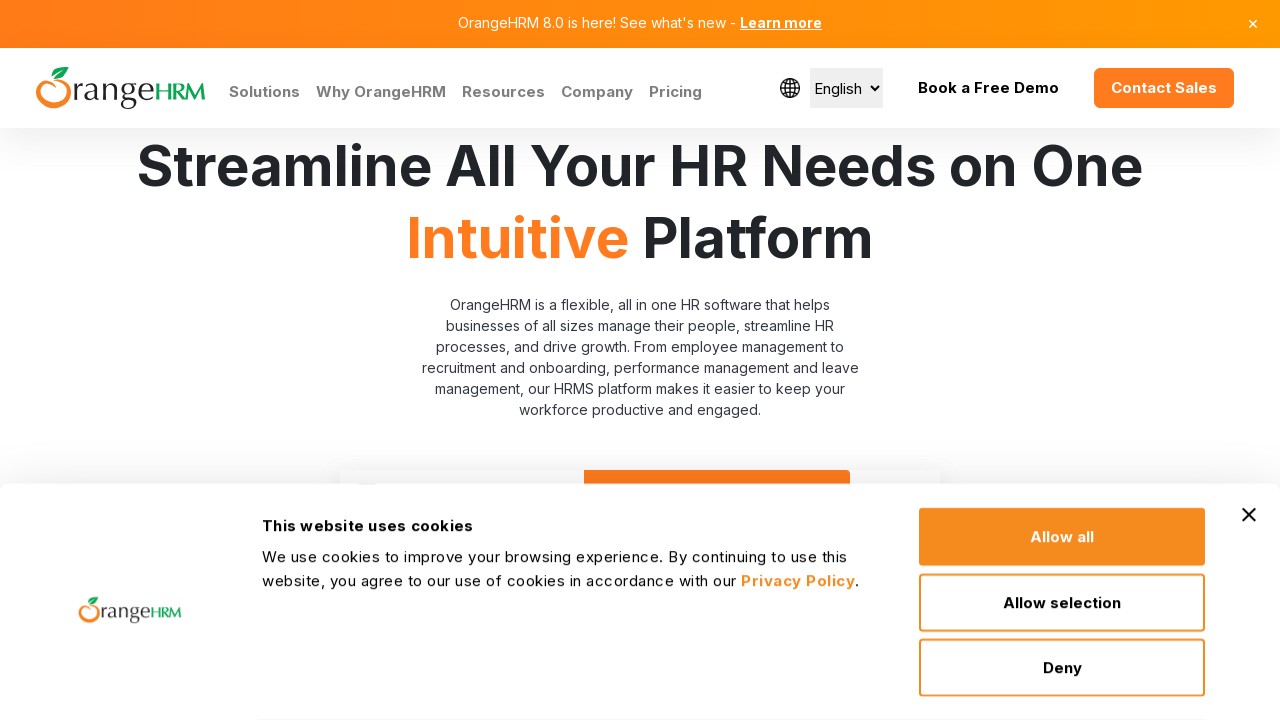

Verified child window title: Human Resources Management Software | HRMS | OrangeHRM
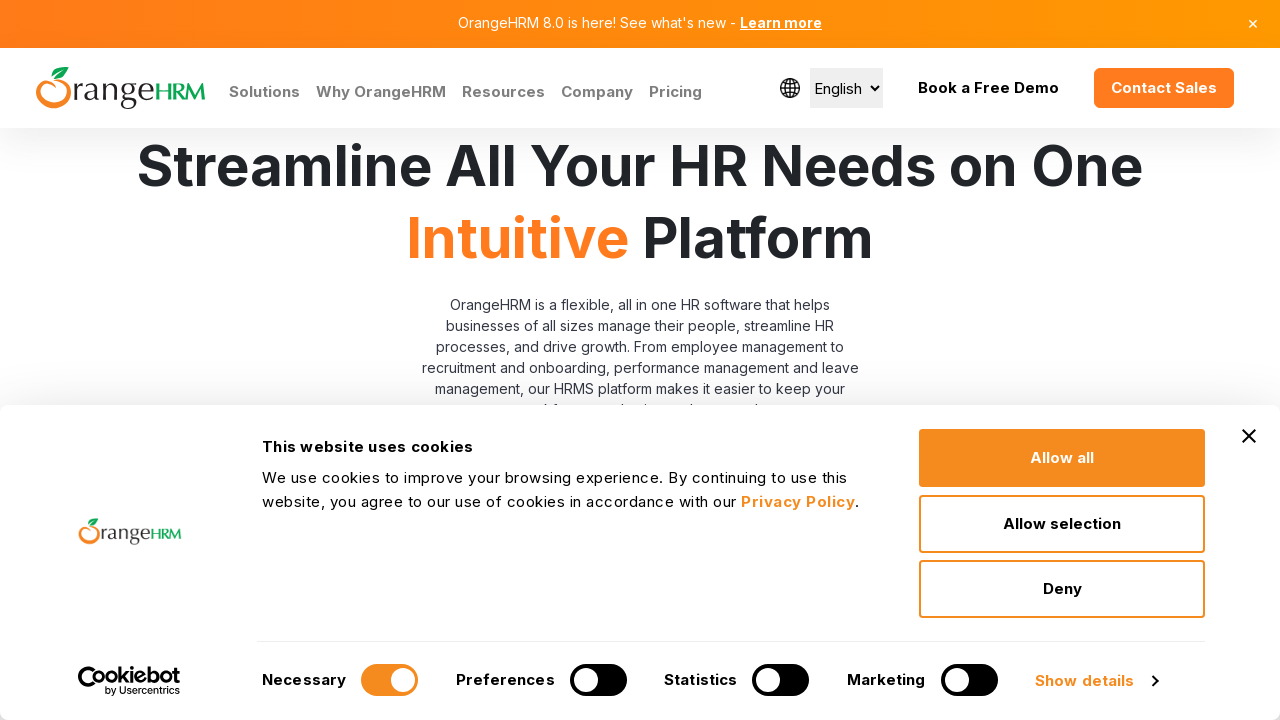

Closed child window
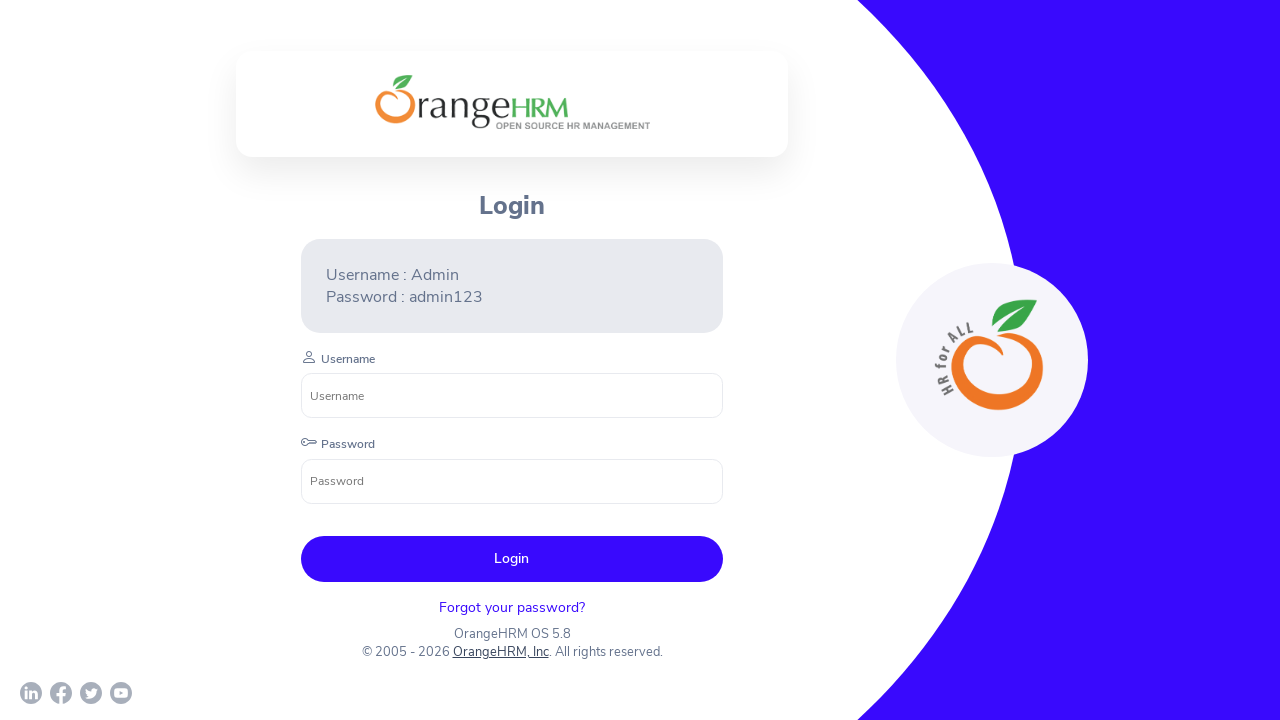

Switched back to parent window, verified title: OrangeHRM
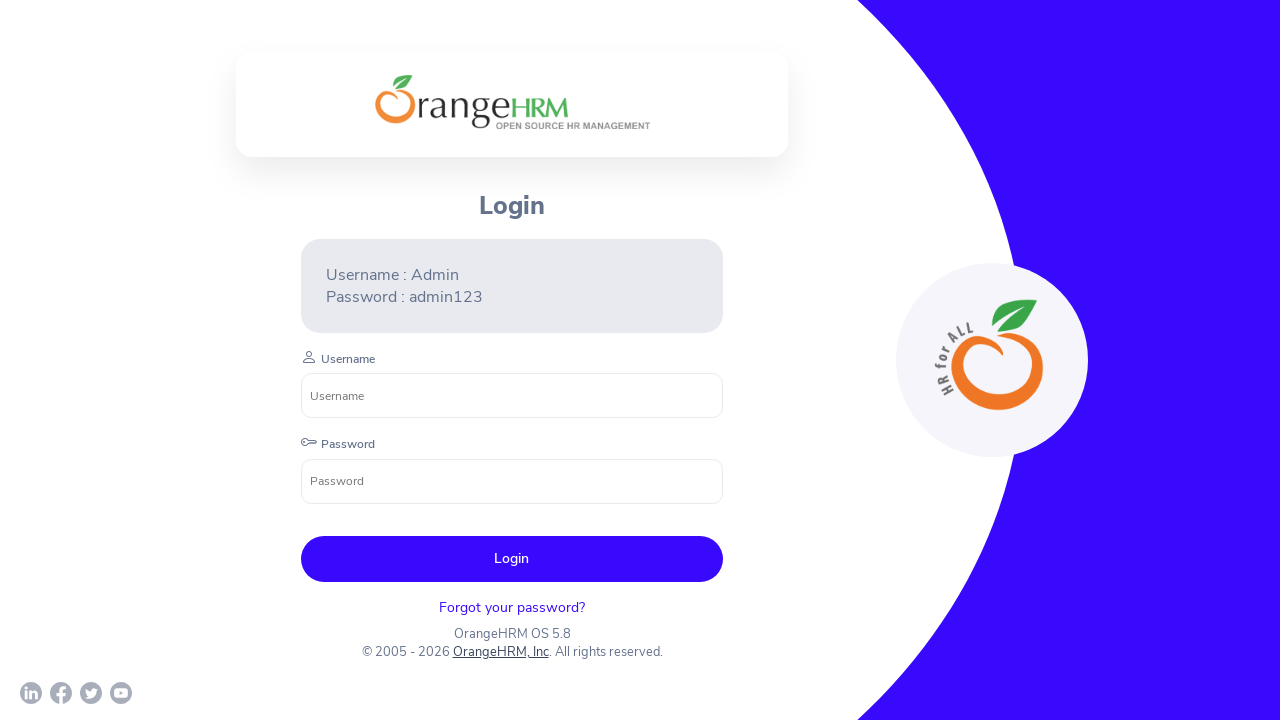

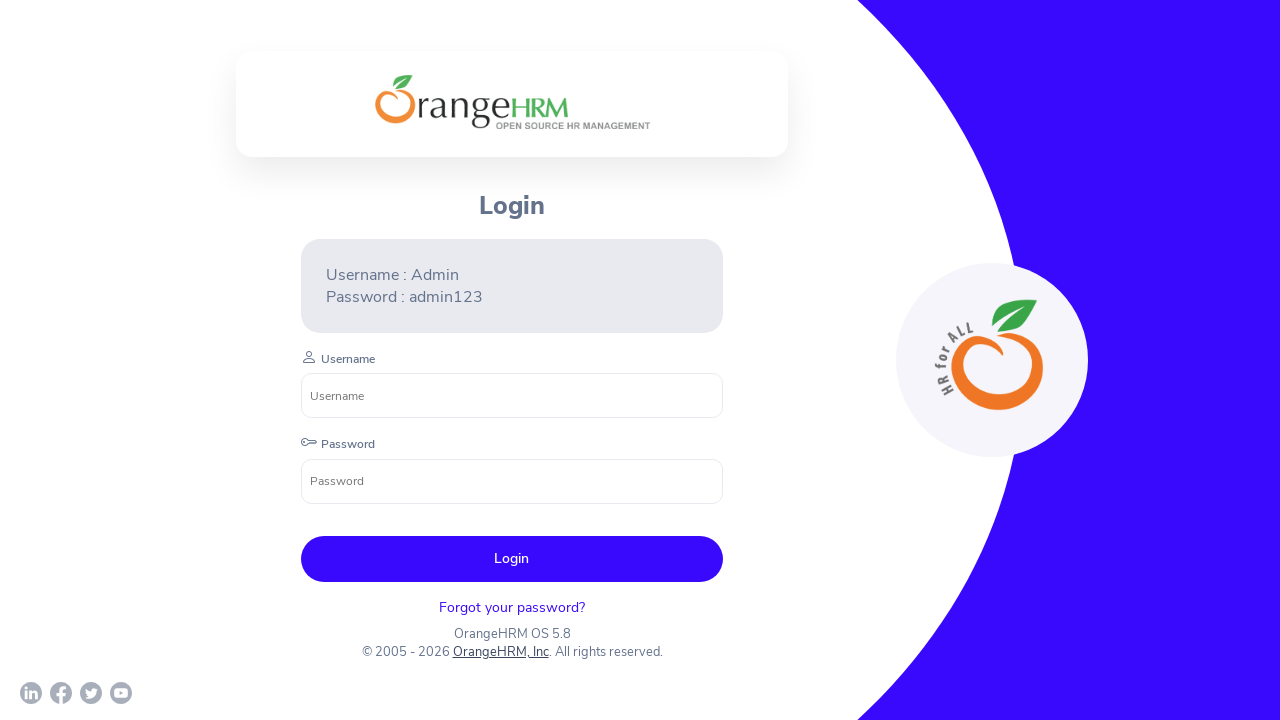